Verifies that the element with class 'unbelievable' does not contain wrong text values

Starting URL: https://kristinek.github.io/site/examples/locators

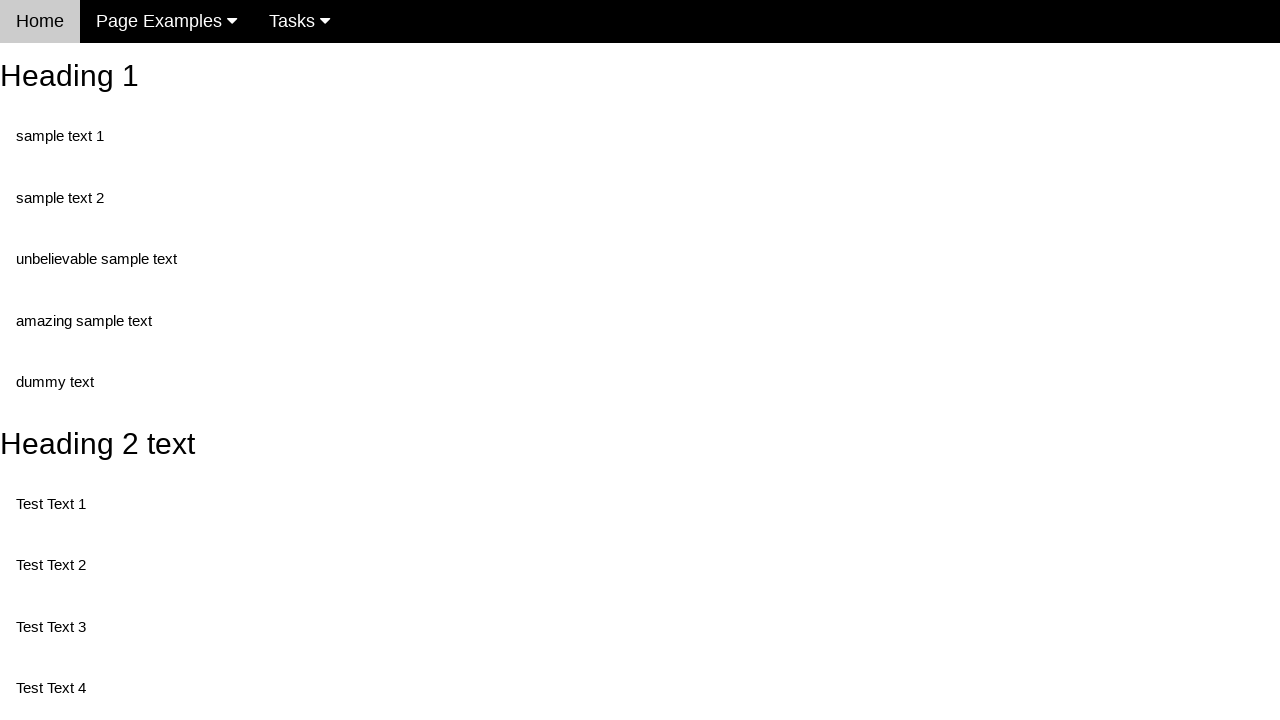

Navigated to locators example page
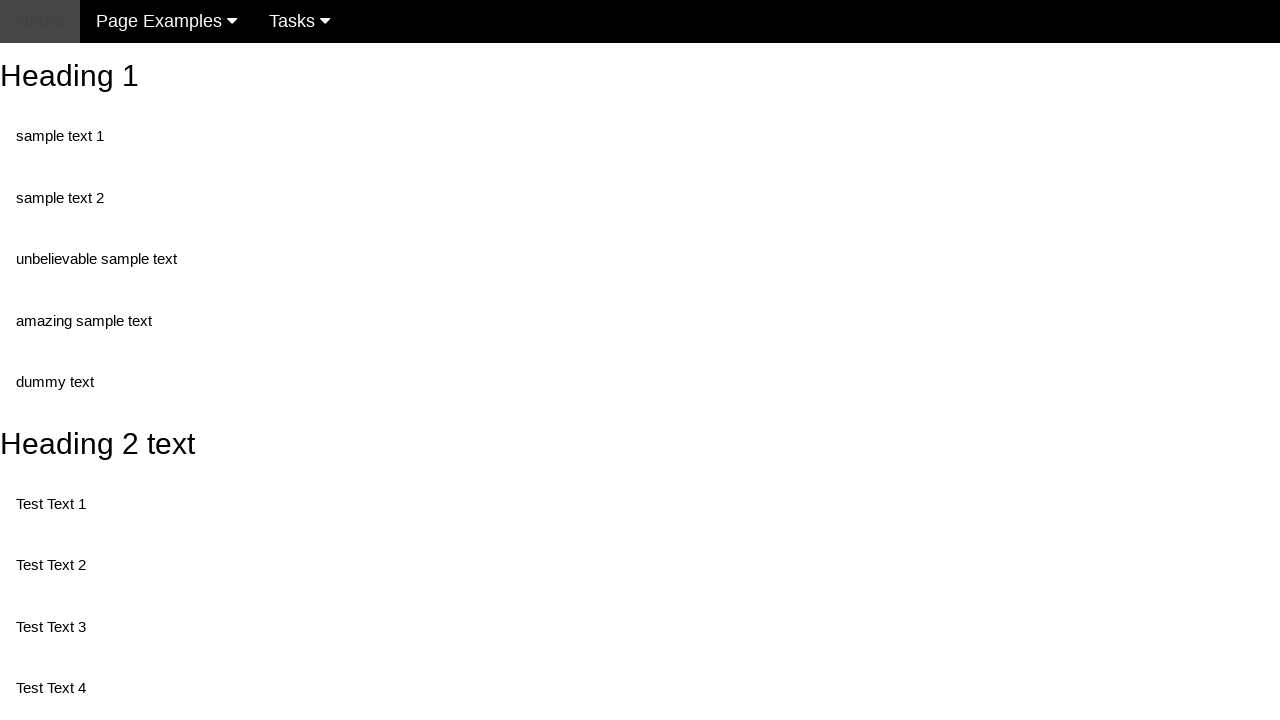

Located element with class 'unbelievable'
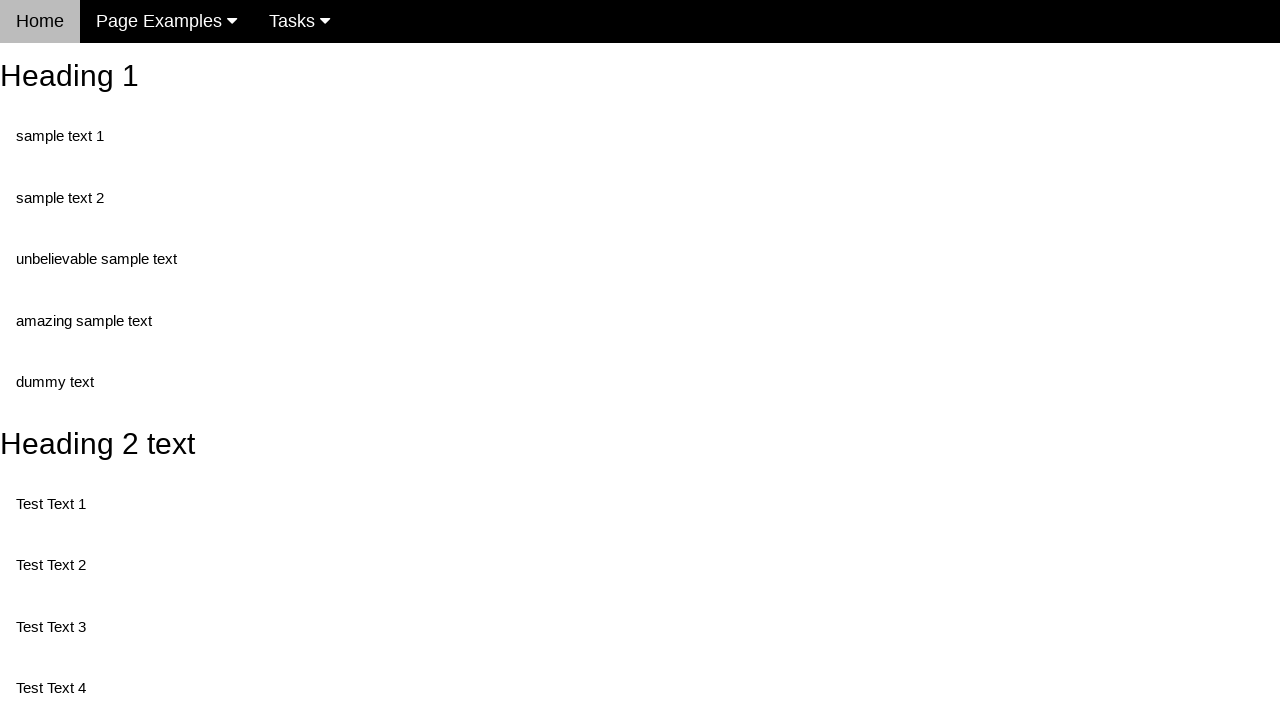

Element with class 'unbelievable' is visible and ready
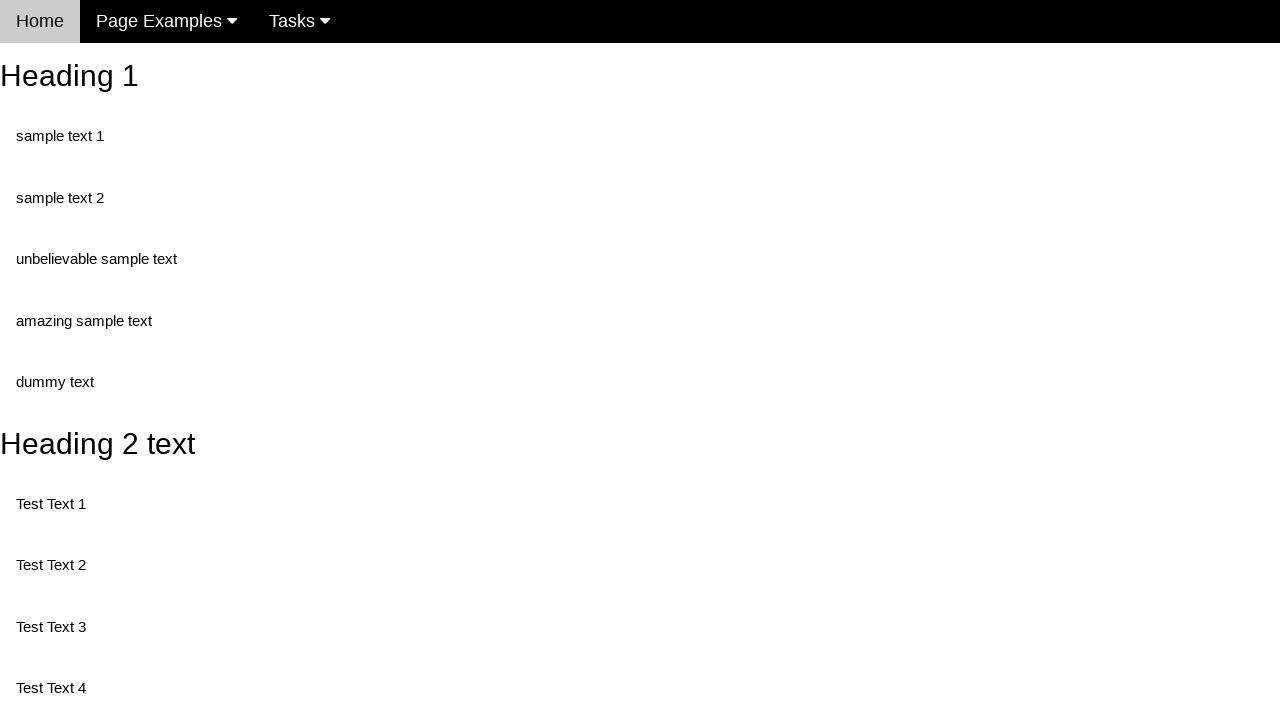

Retrieved element text content: 'unbelievable sample text'
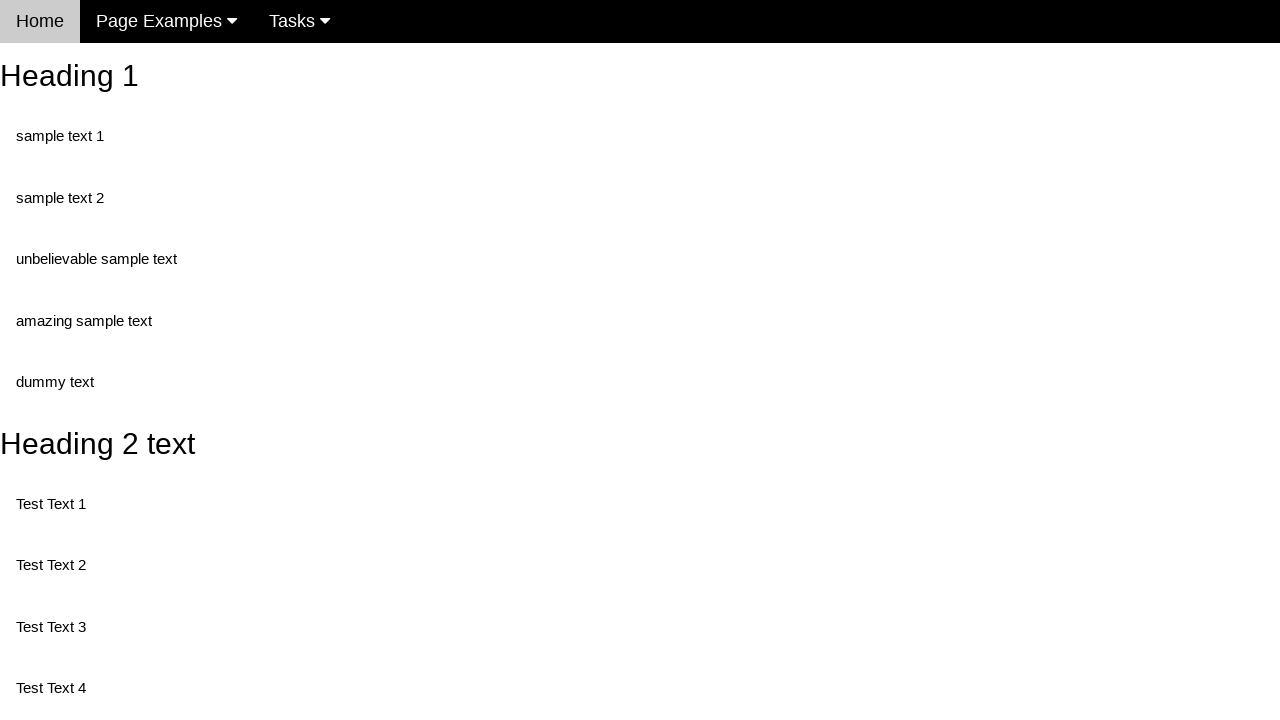

Asserted element text equals 'unbelievable sample text'
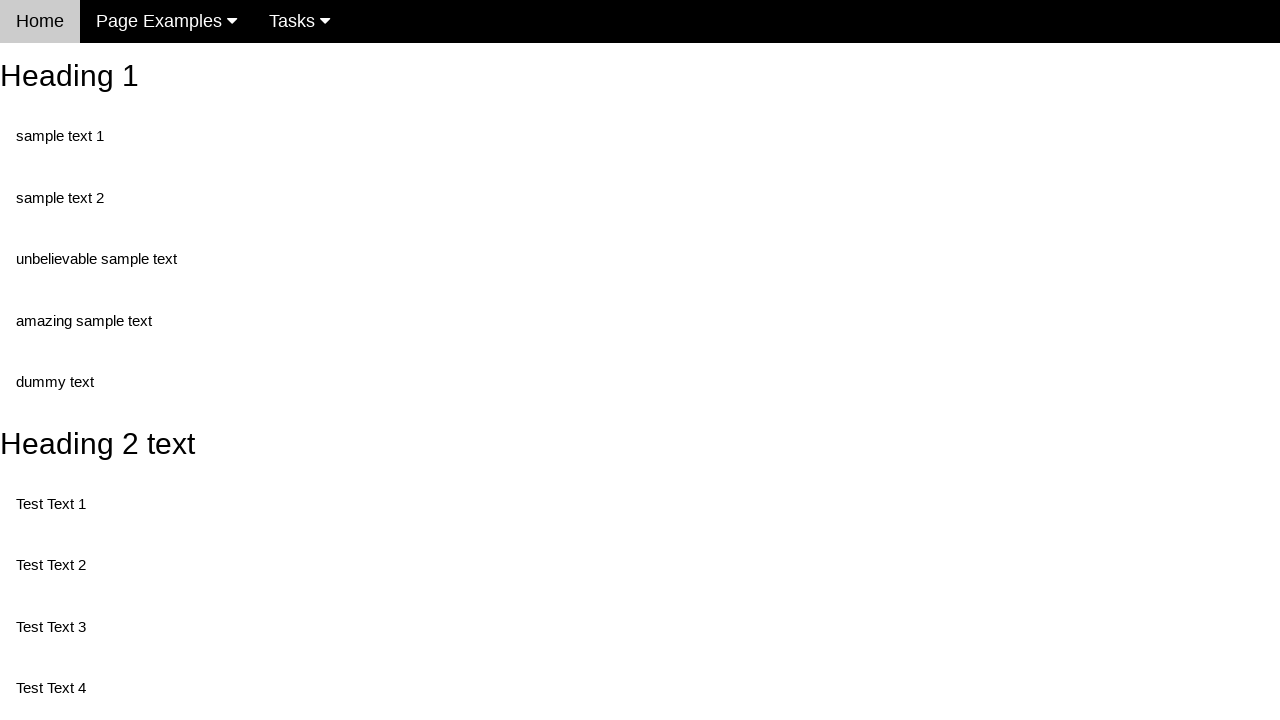

Asserted element text does not equal 'wrong text'
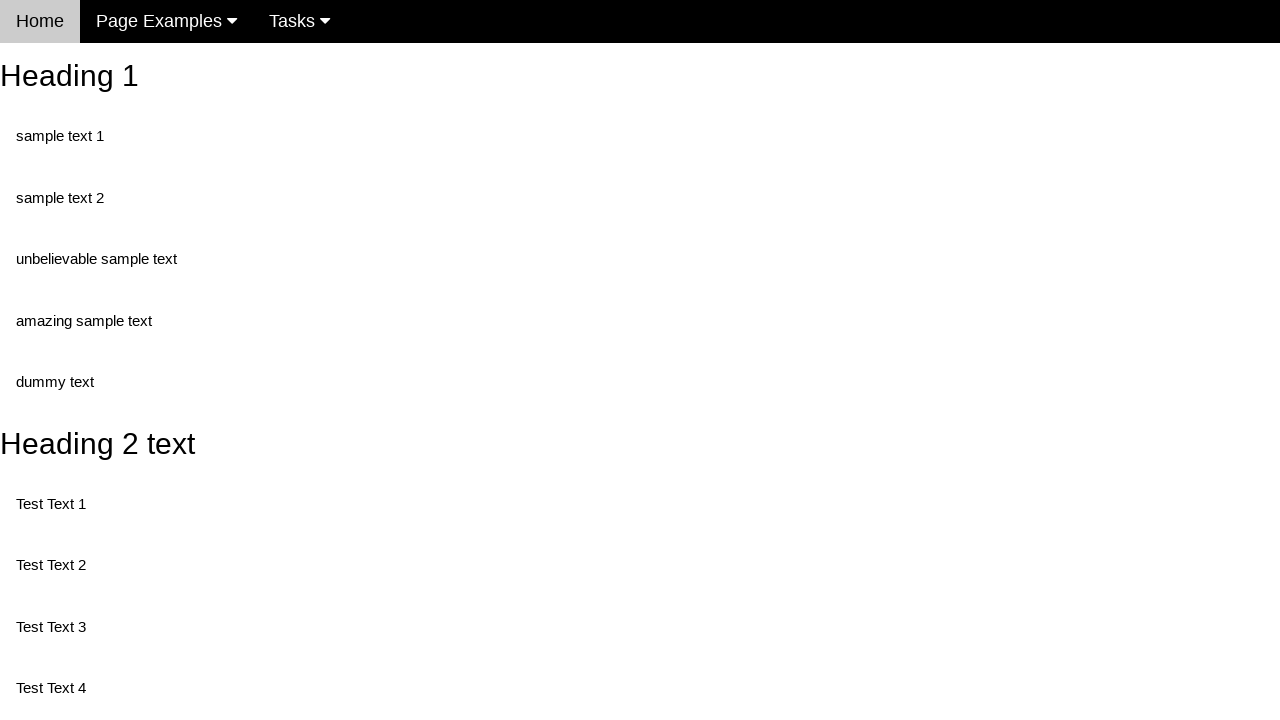

Asserted 'wrong text' is not contained in element text
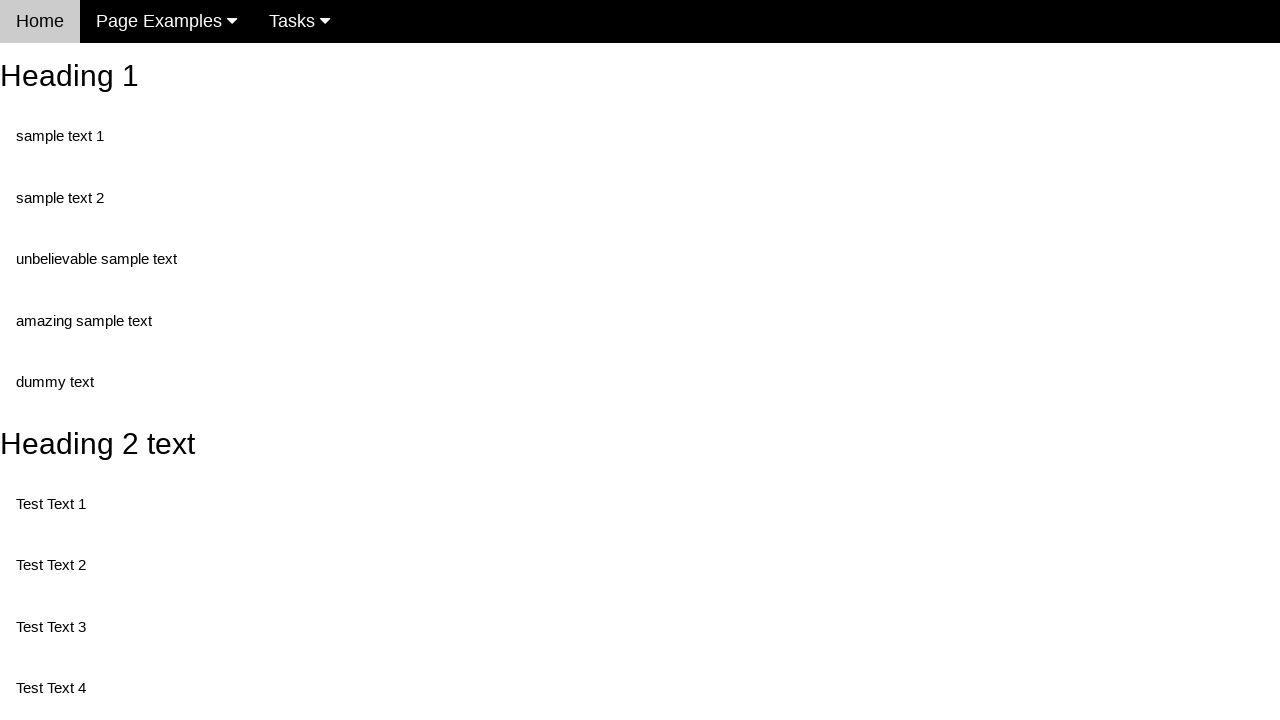

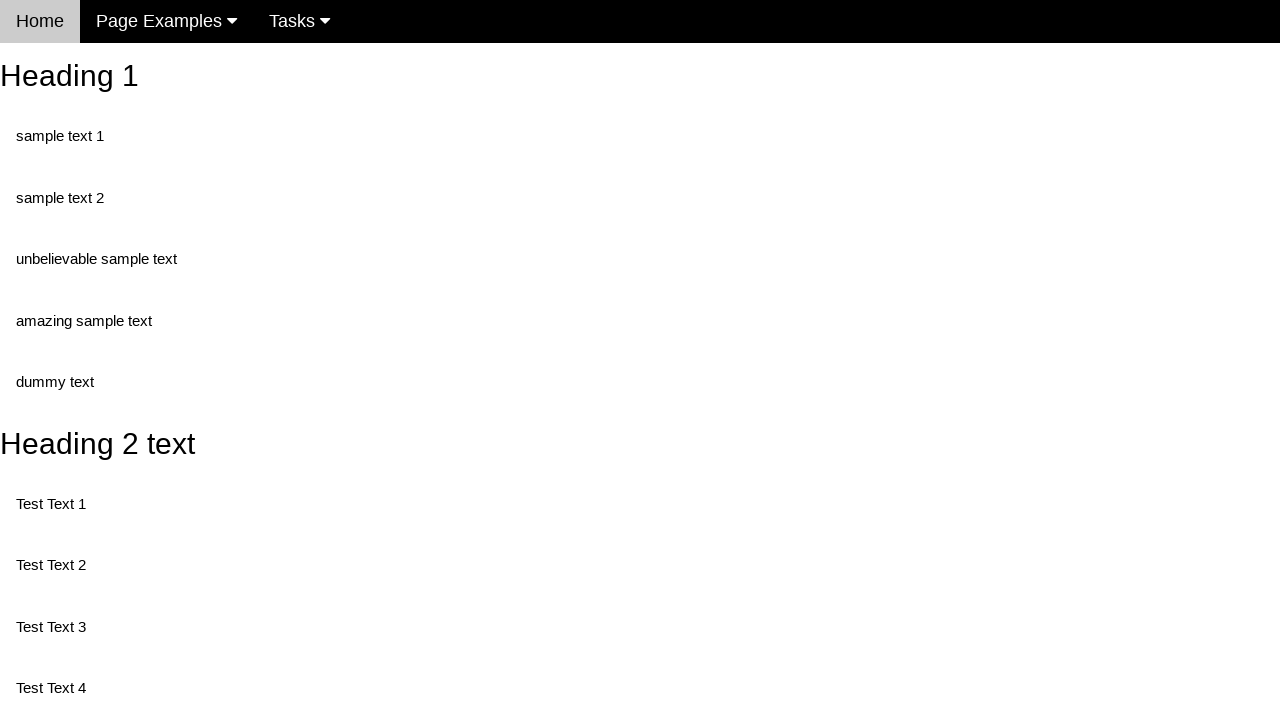